Tests handling of JavaScript alerts by clicking a button that triggers an alert and dismissing it

Starting URL: https://demoqa.com/alerts

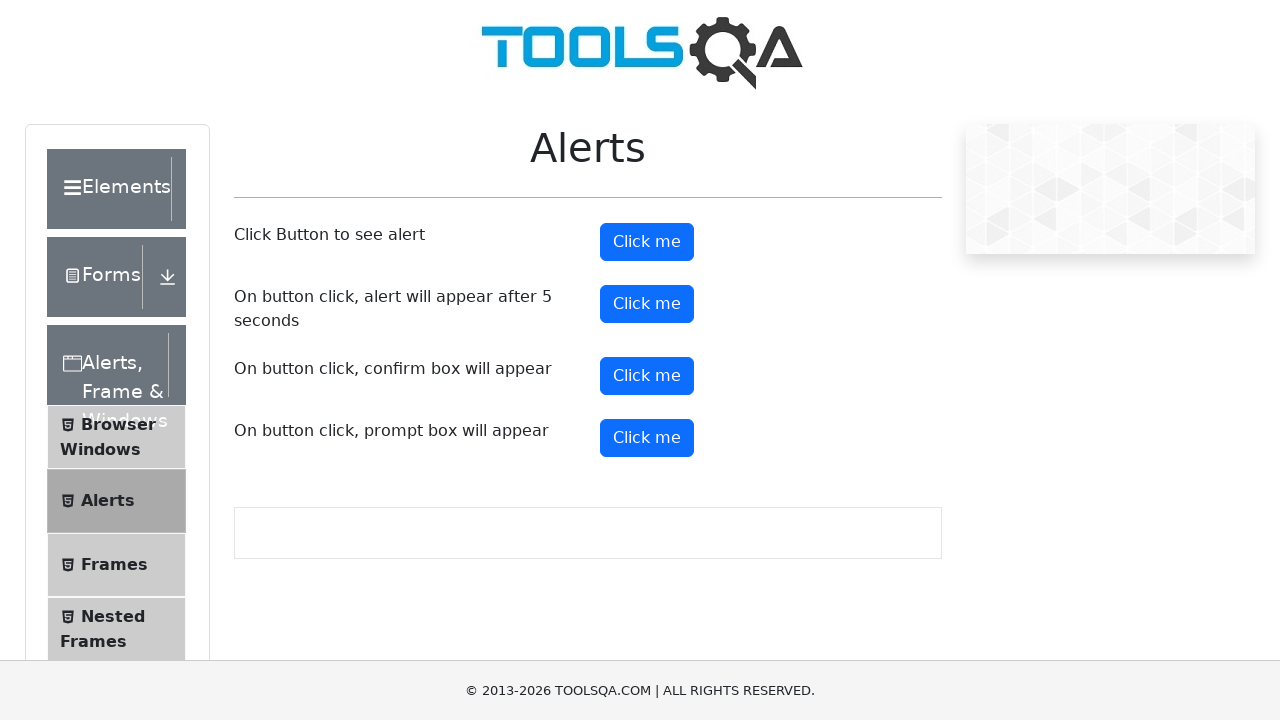

Set up dialog handler to dismiss alerts
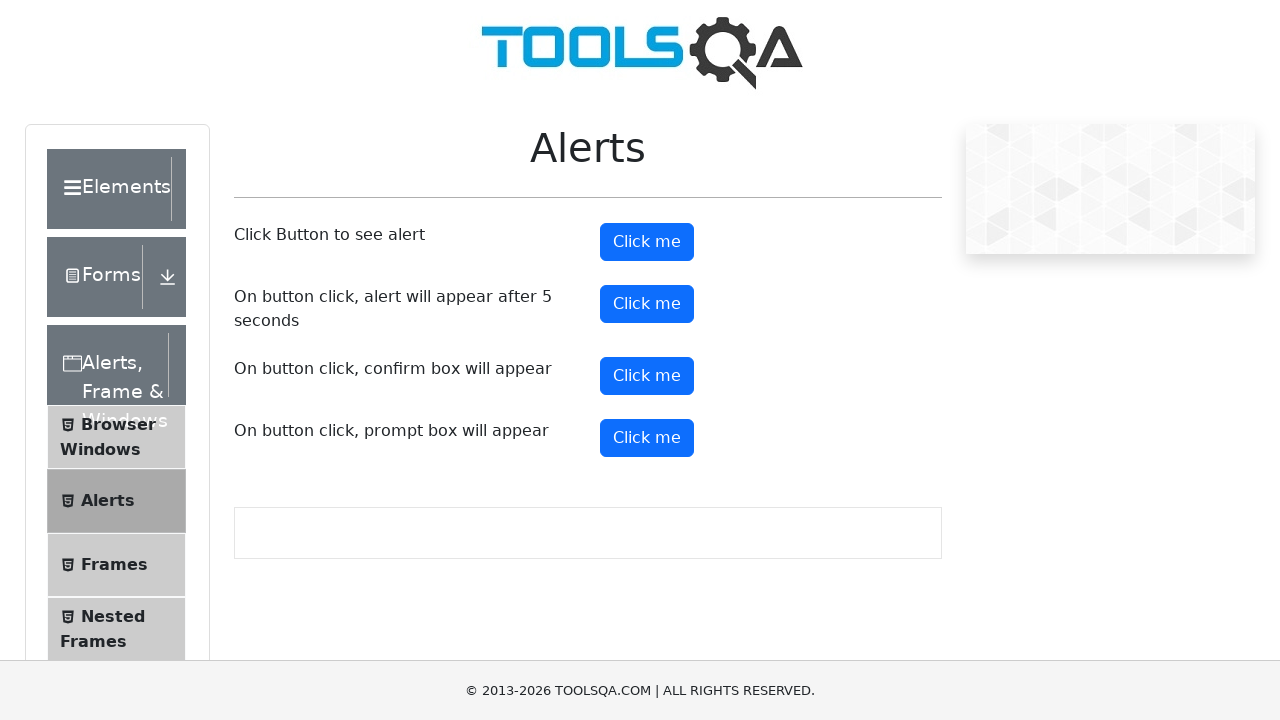

Clicked alert button to trigger JavaScript alert at (647, 242) on #alertButton
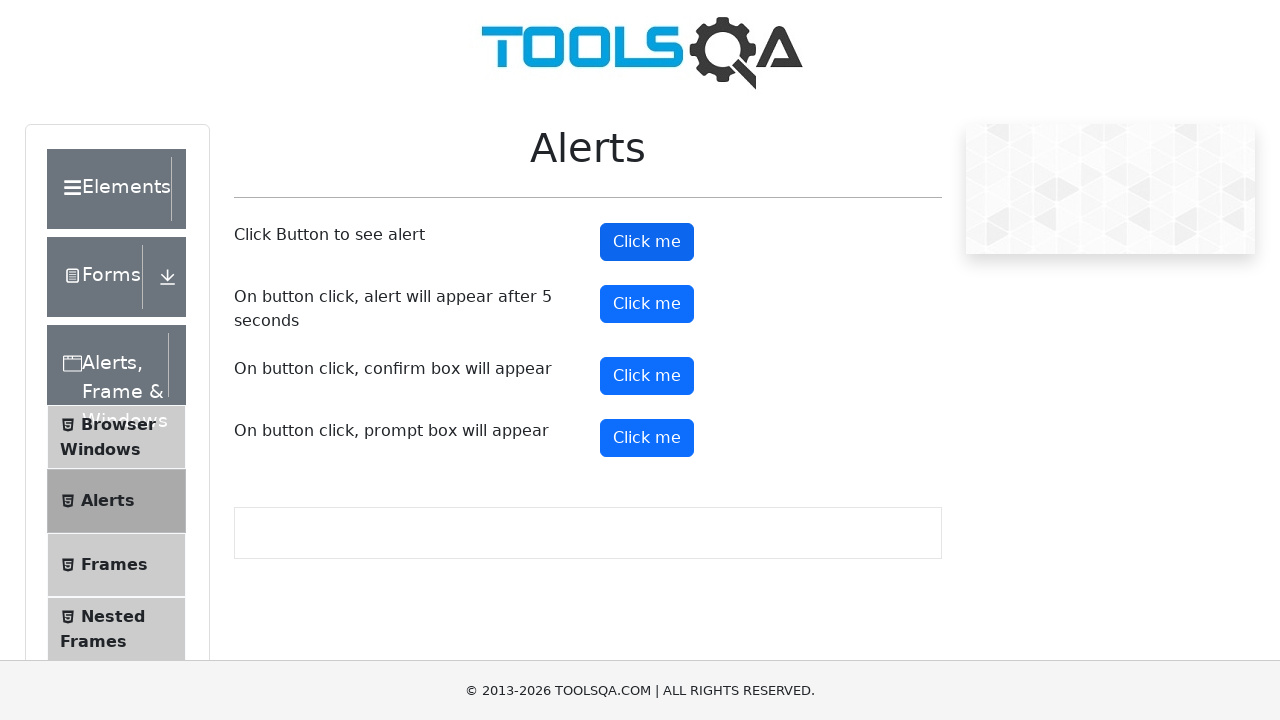

Waited for alert to be dismissed
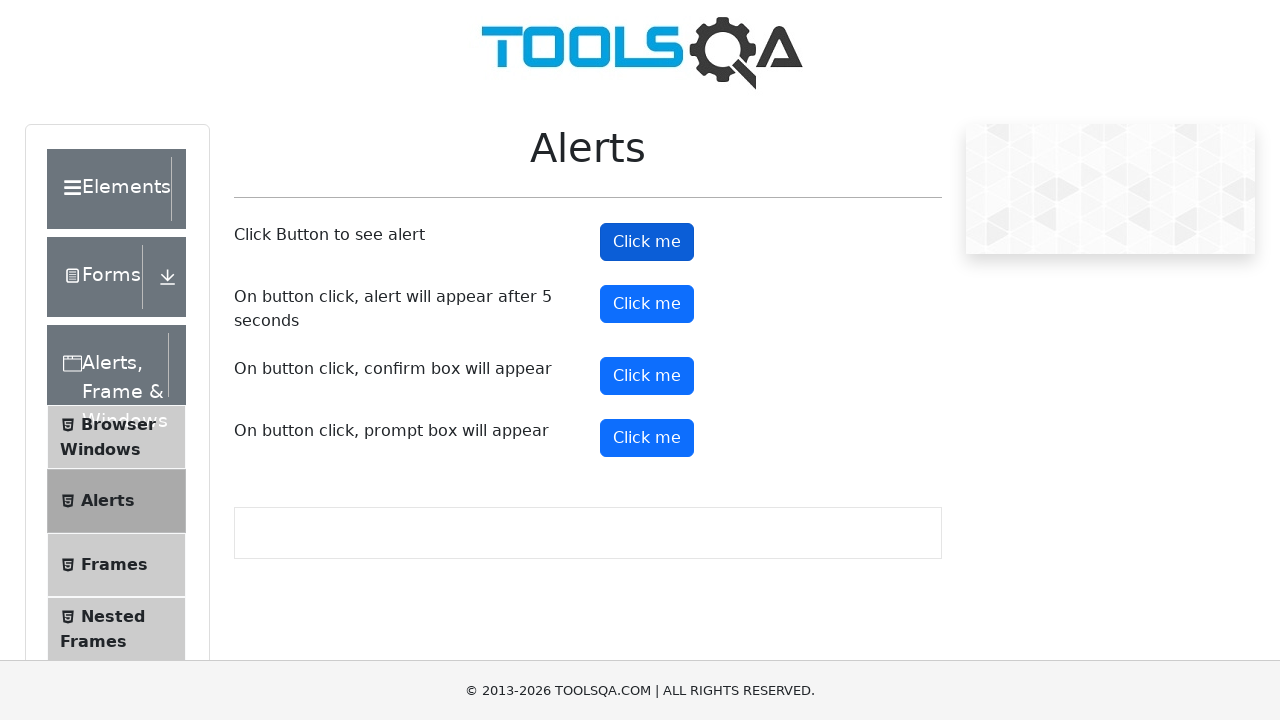

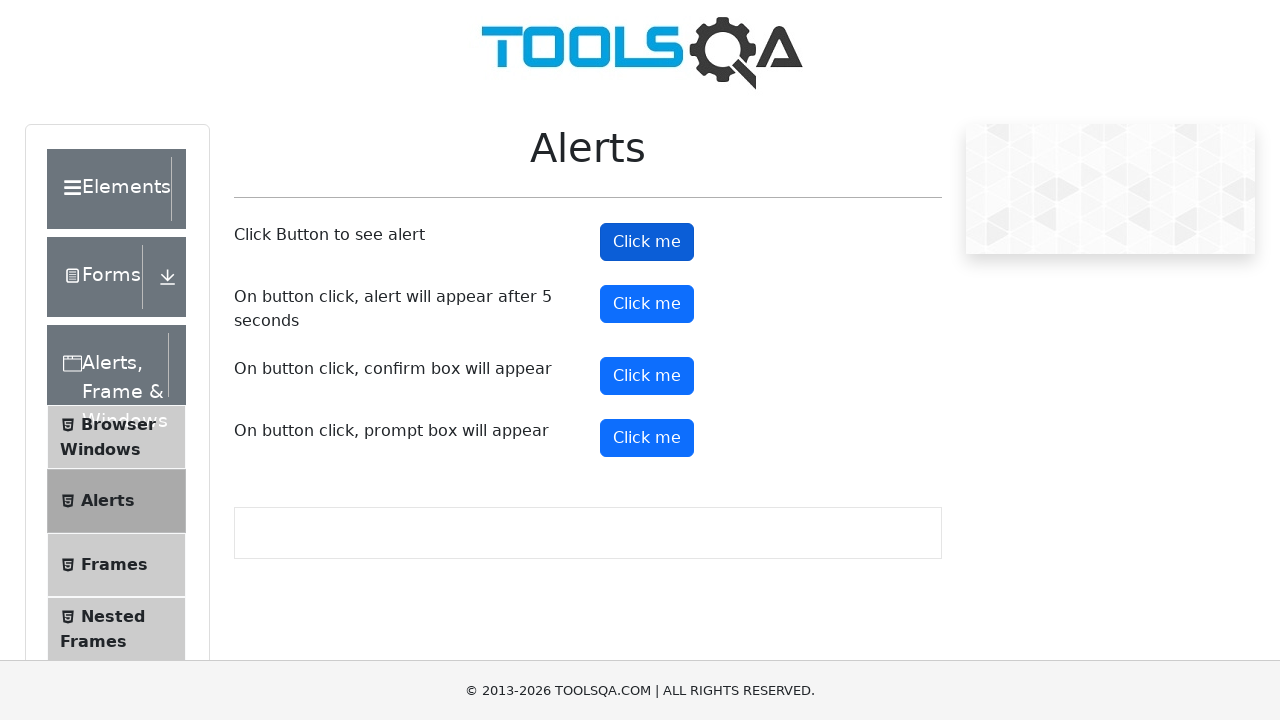